Tests checkbox functionality by toggling the state of two checkboxes on the page

Starting URL: https://the-internet.herokuapp.com/checkboxes

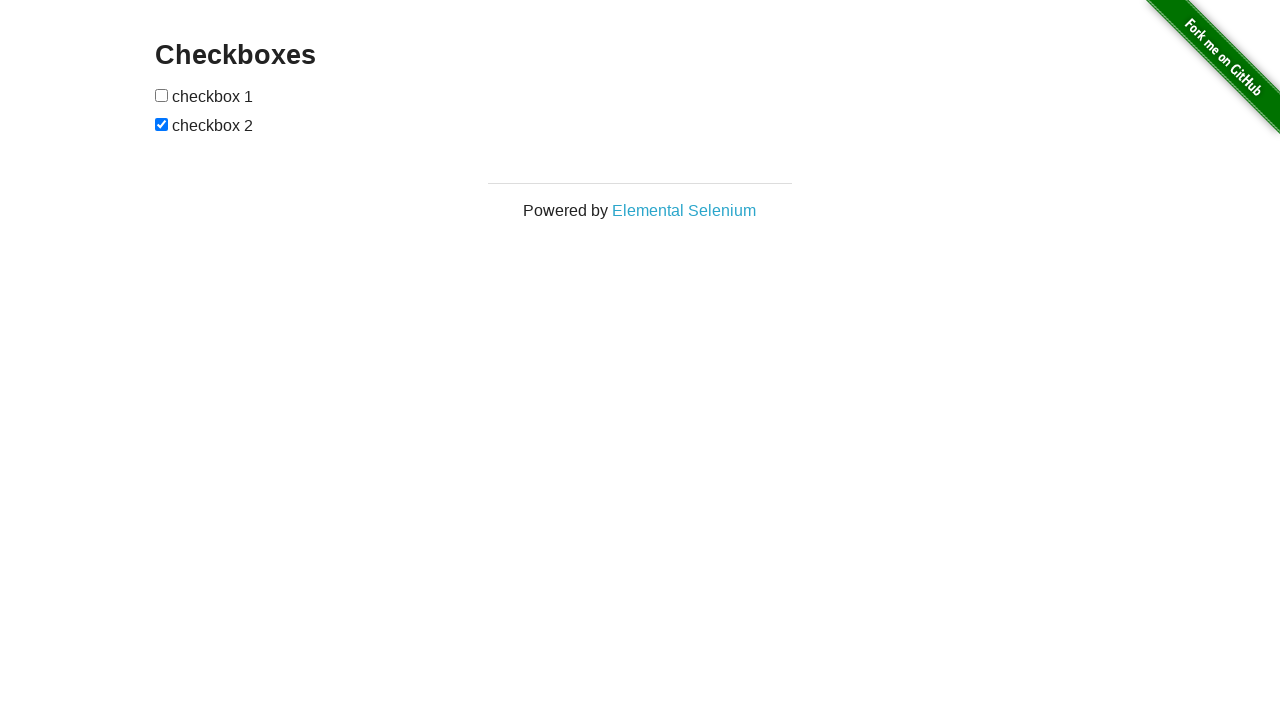

Waited for checkboxes to be visible on the page
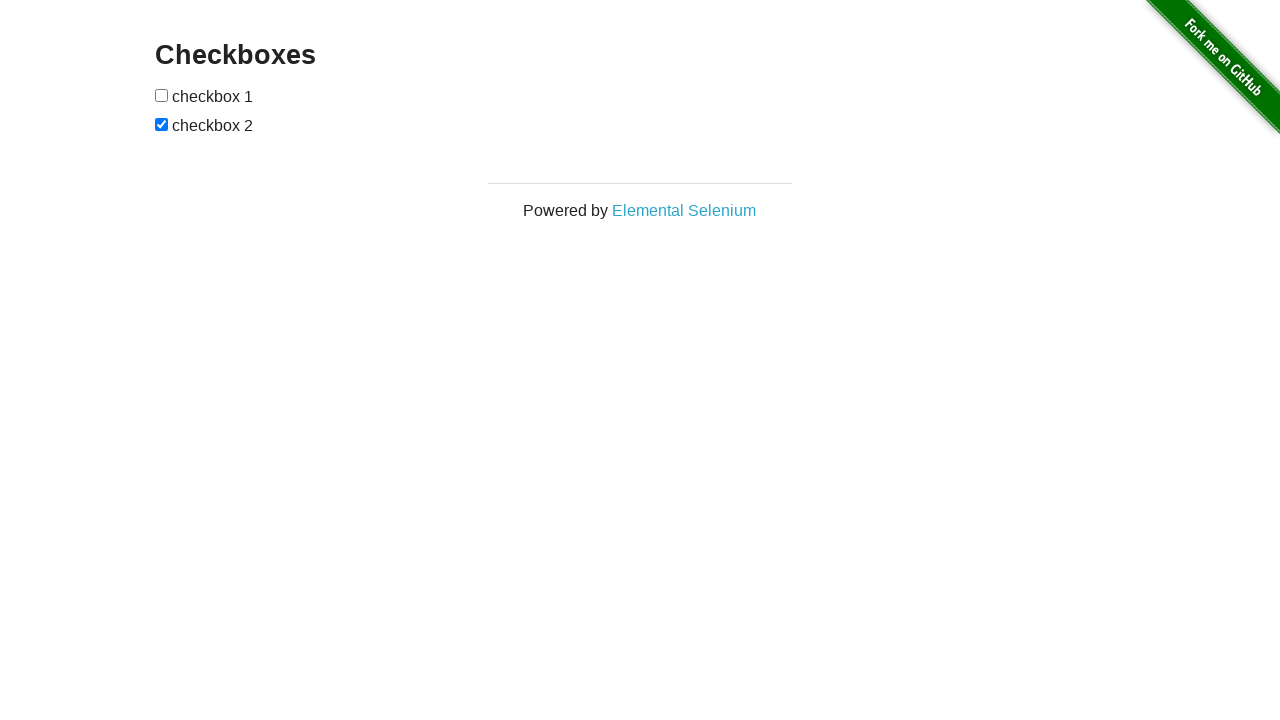

Located all checkboxes on the page
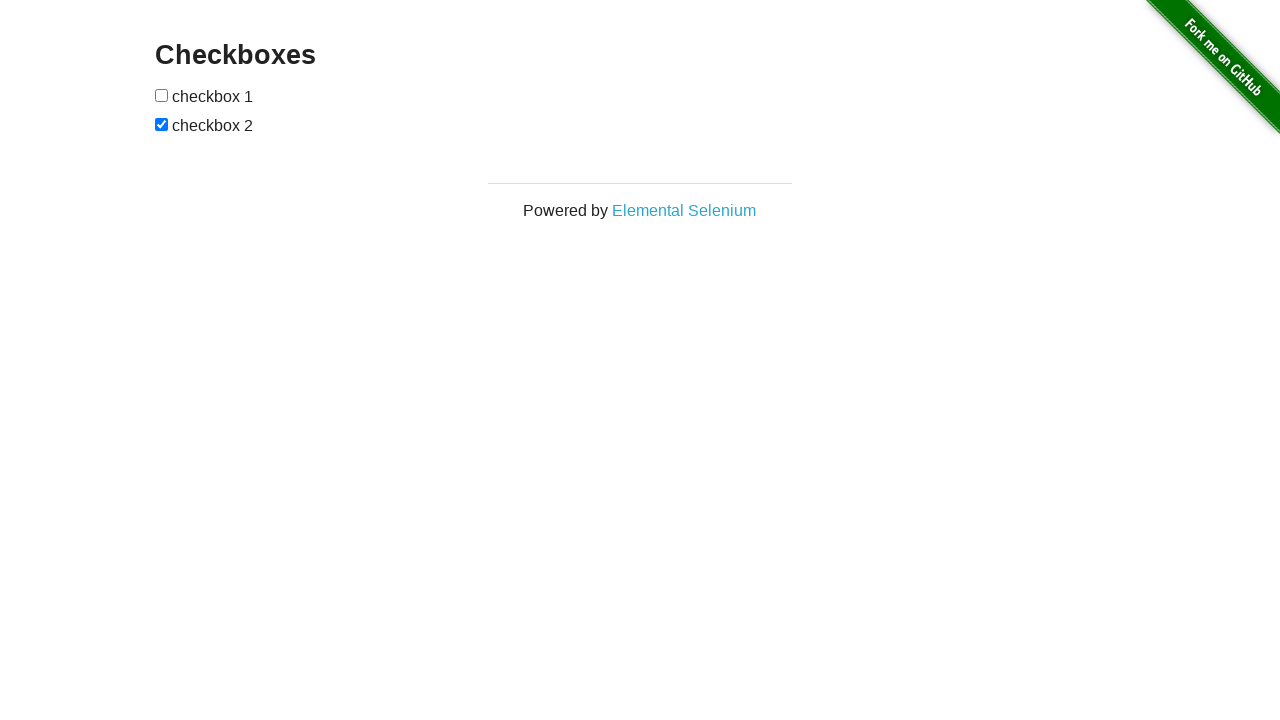

Clicked second checkbox to toggle its state at (162, 124) on input[type='checkbox'] >> nth=1
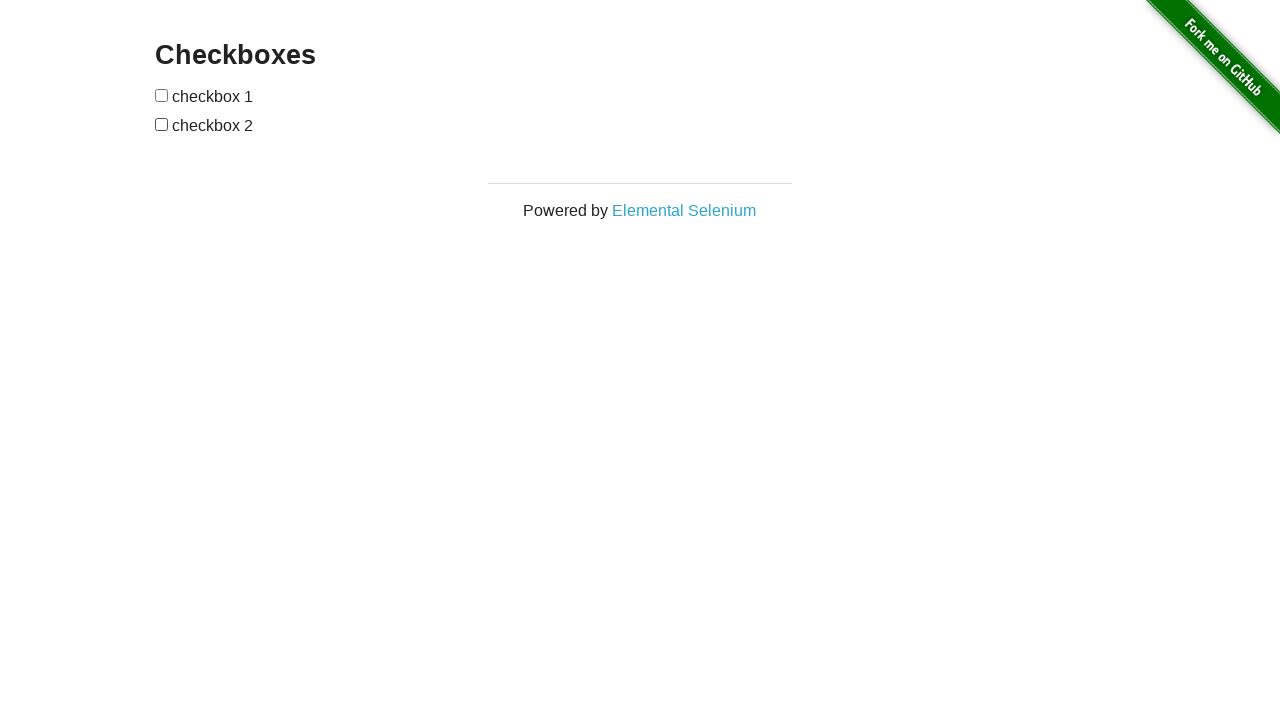

Clicked first checkbox to toggle its state at (162, 95) on input[type='checkbox'] >> nth=0
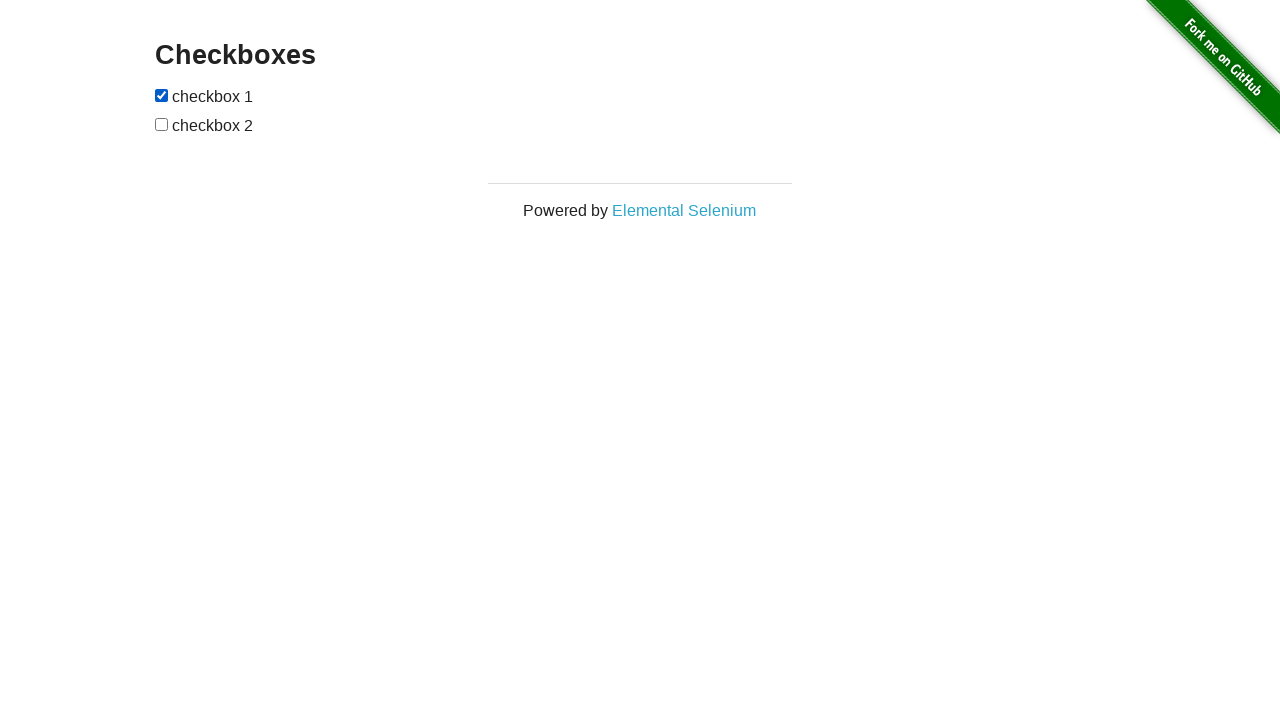

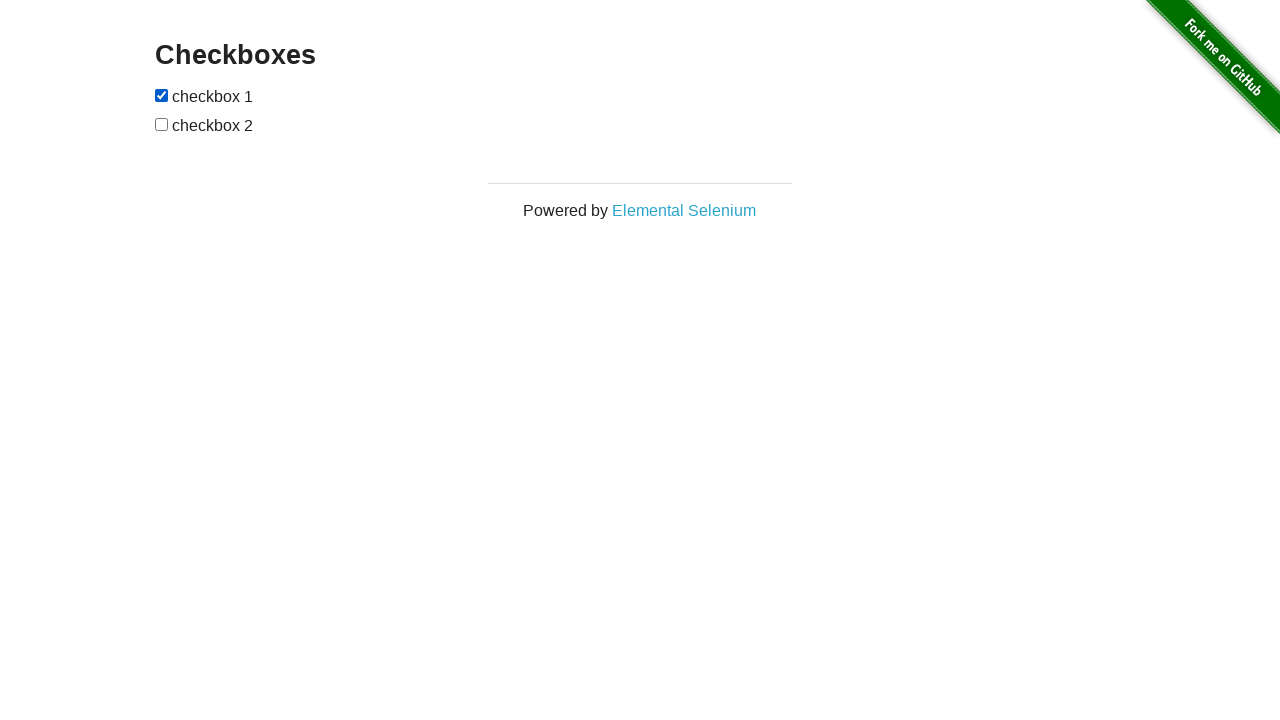